Navigates to the Floating Menu page and scrolls down to the bottom of the page.

Starting URL: https://the-internet.herokuapp.com/

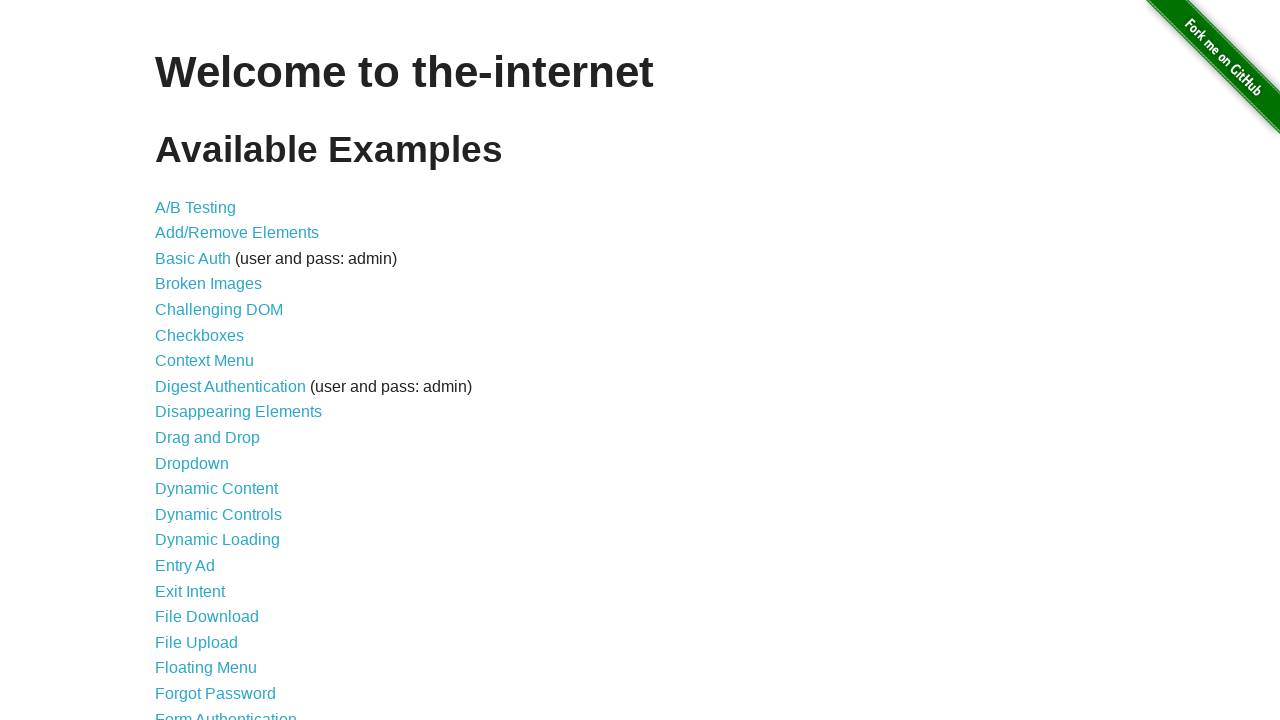

Clicked on Floating Menu link at (206, 668) on xpath=//a[@href='/floating_menu']
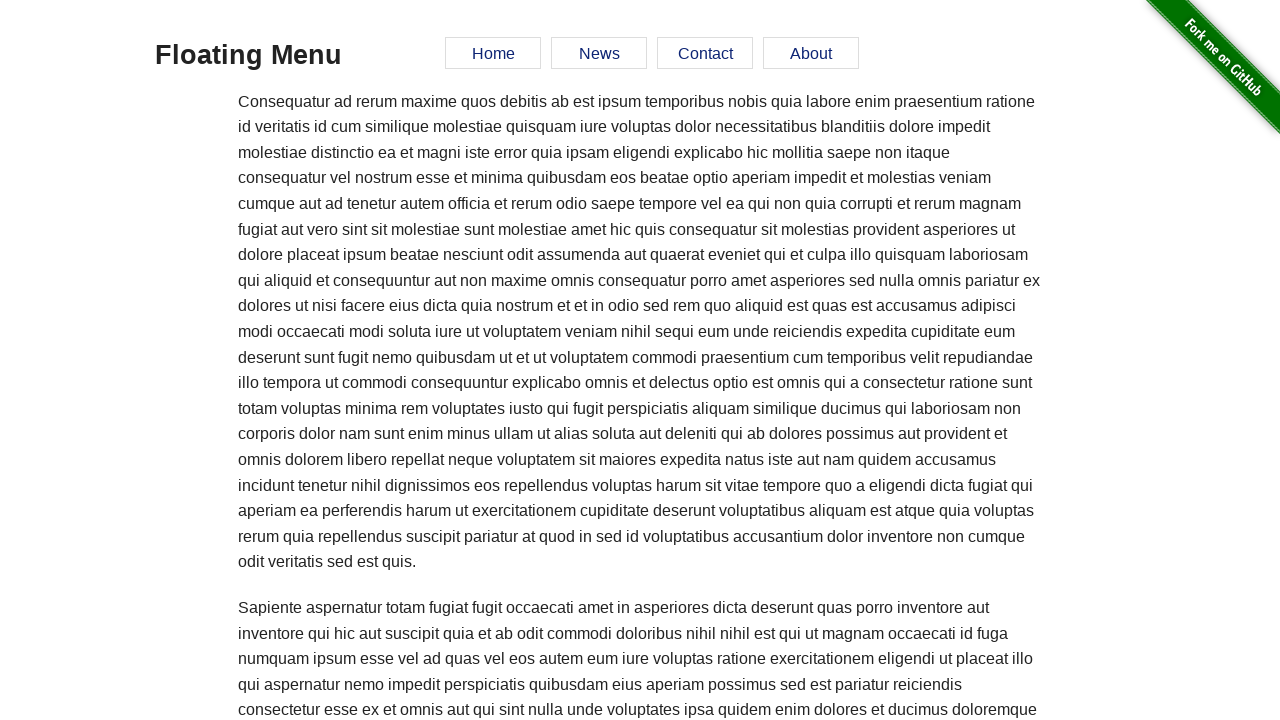

Scrolled down to the bottom of the page
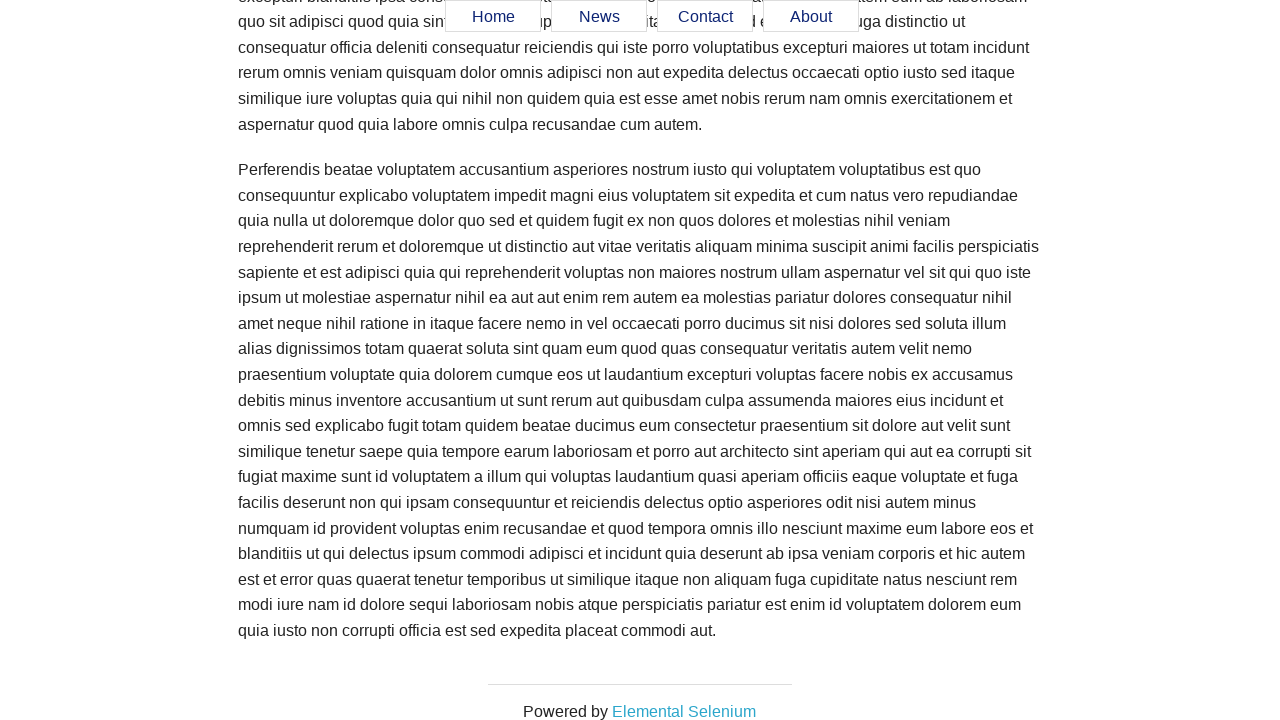

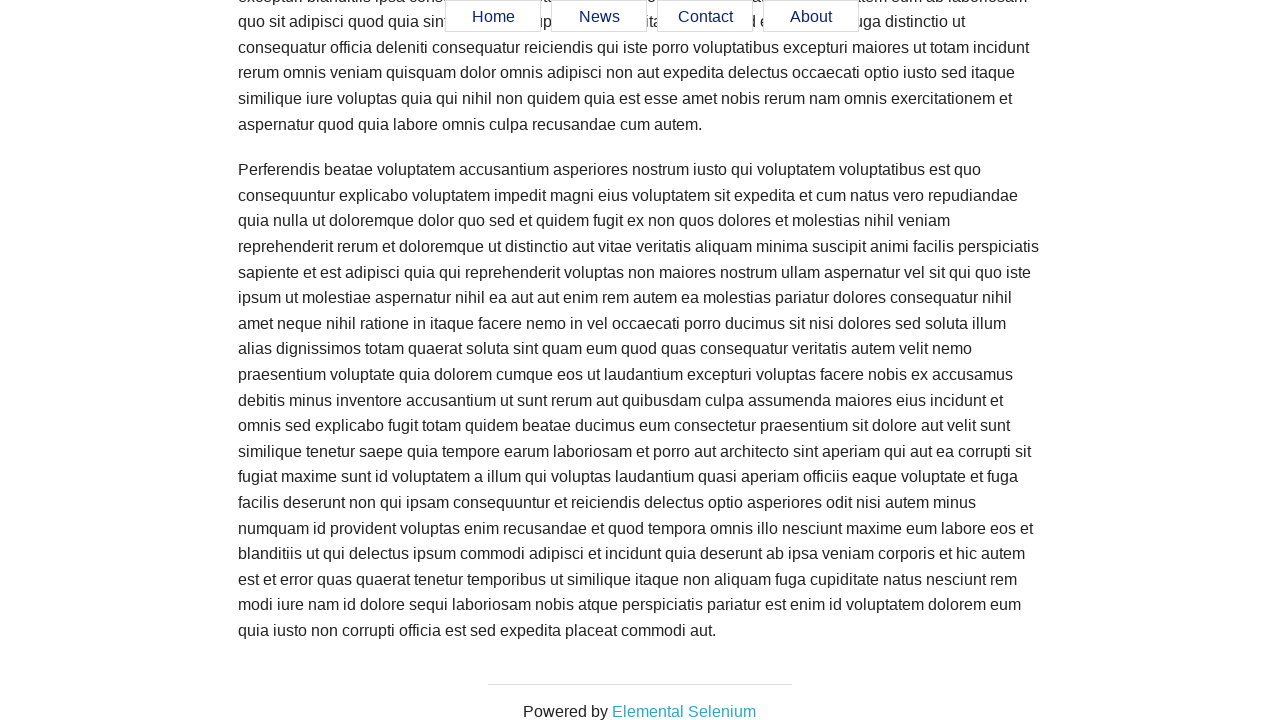